Tests a math calculator form by reading two numbers, calculating their sum, and selecting the result from a dropdown menu

Starting URL: http://suninjuly.github.io/selects1.html

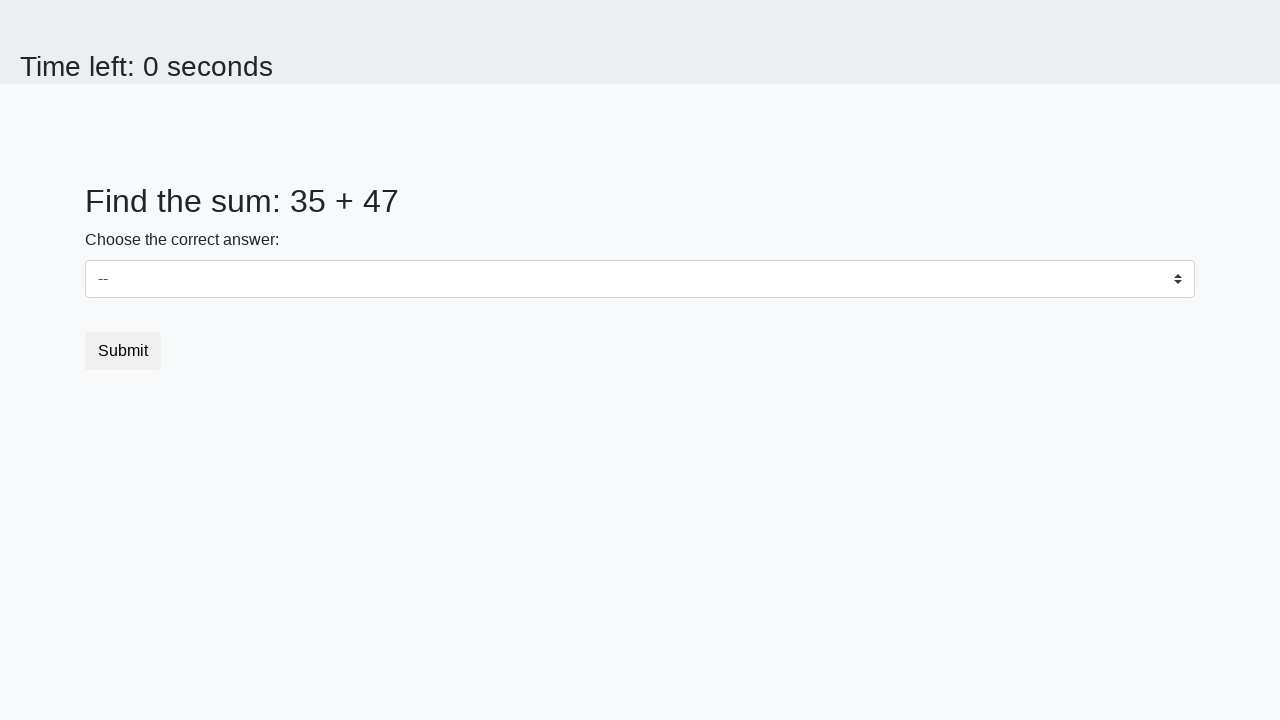

Read first number from #num1 element
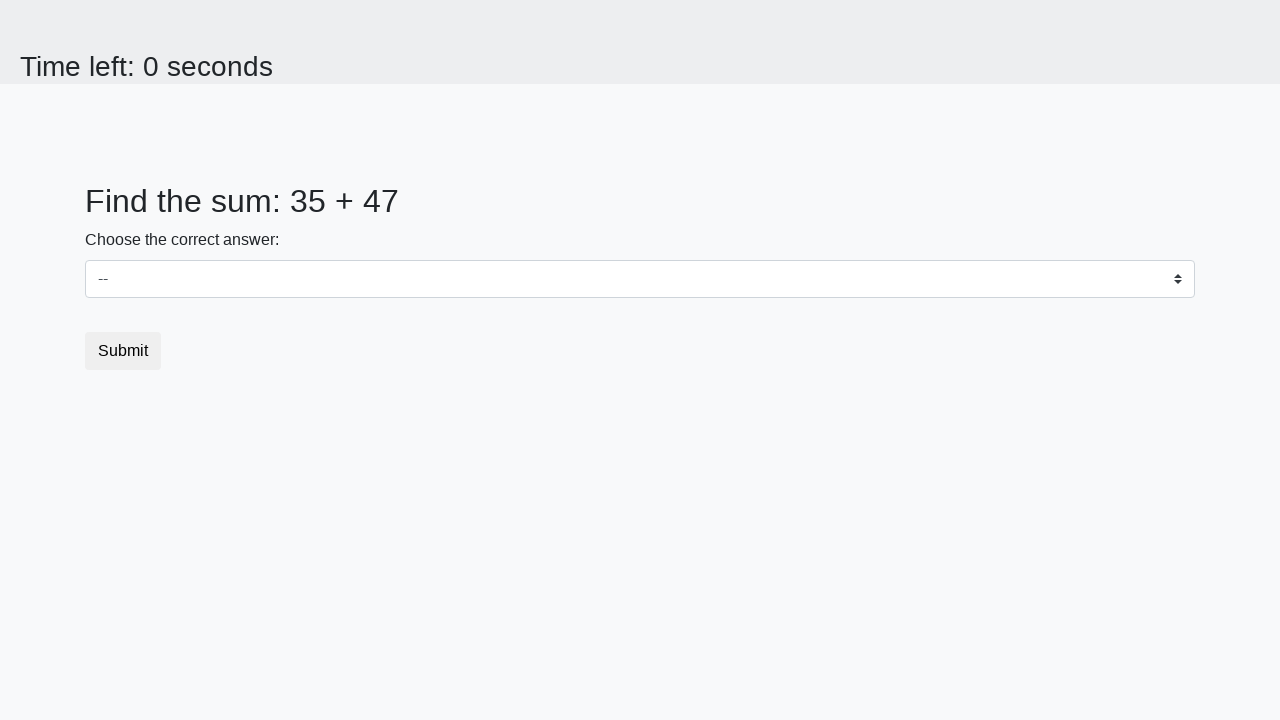

Read second number from #num2 element
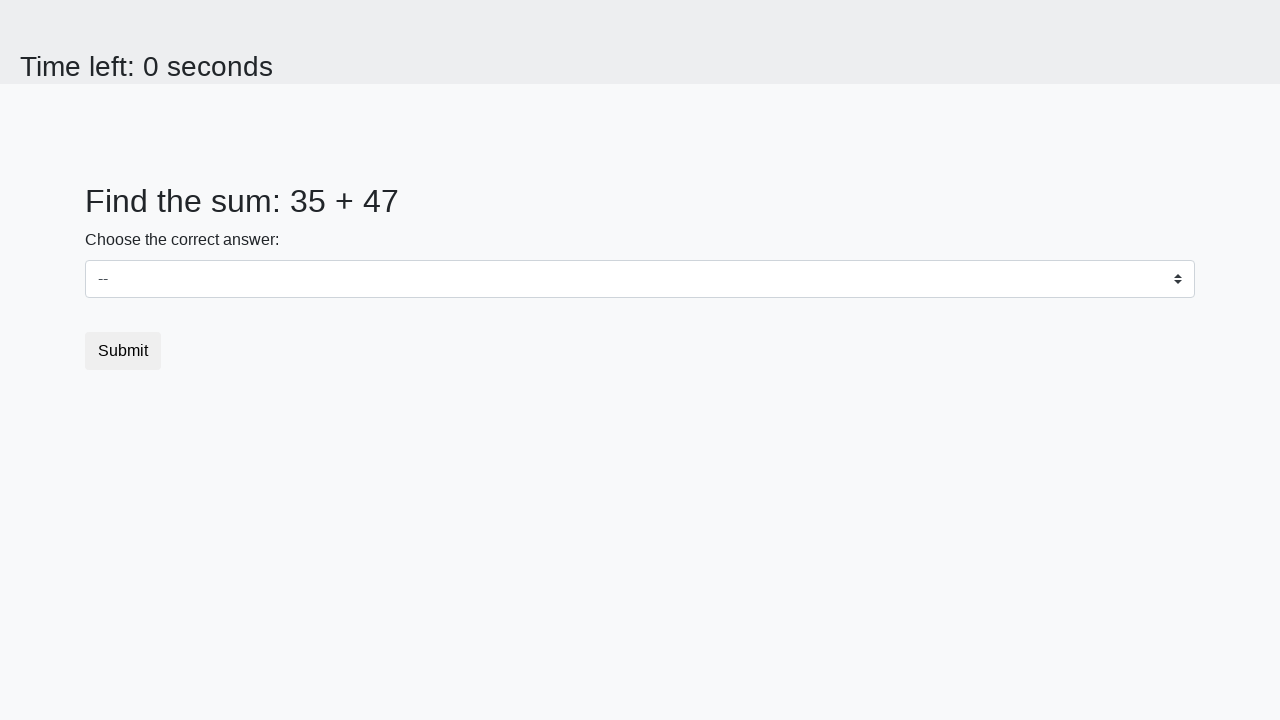

Calculated sum: 35 + 47 = 82
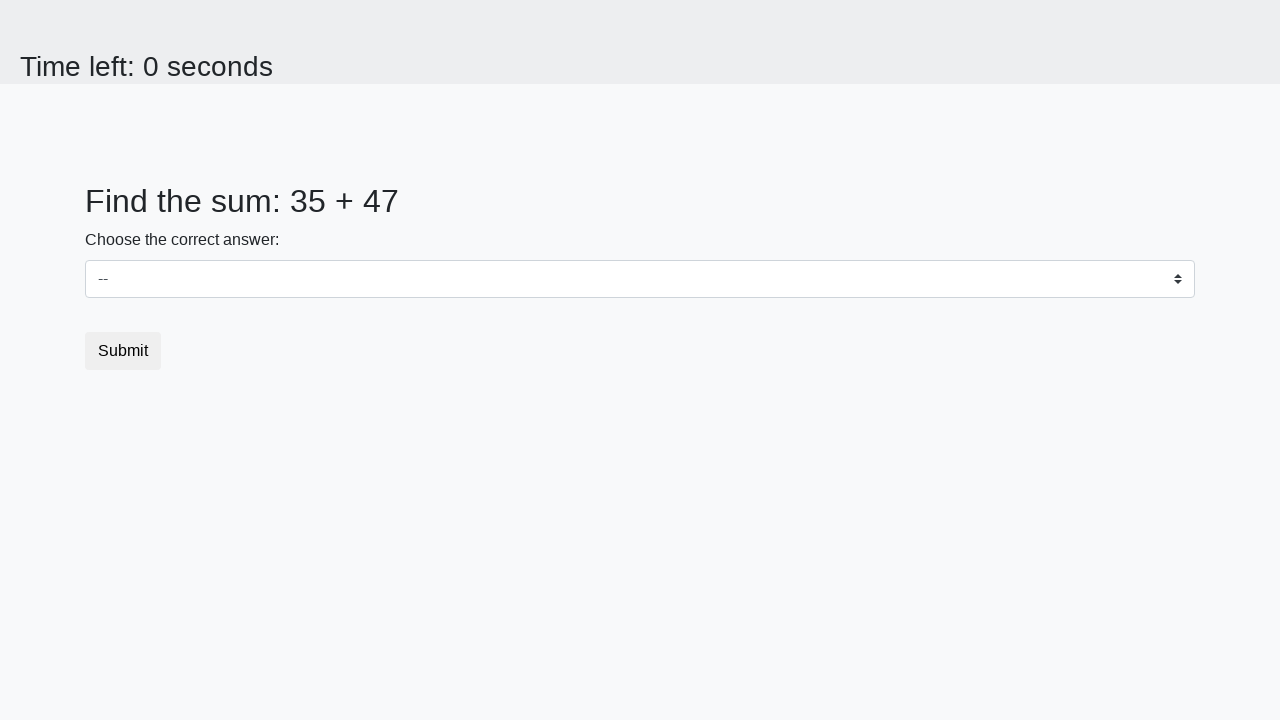

Selected calculated result '82' from dropdown on #dropdown
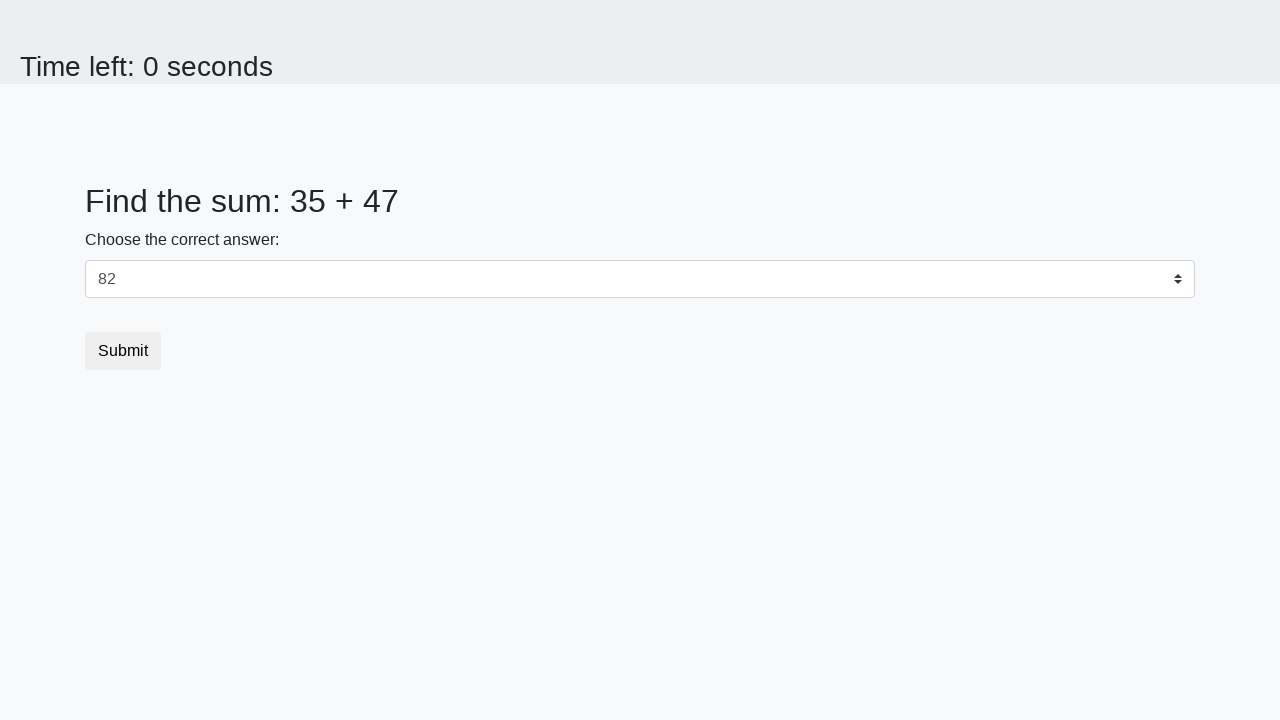

Clicked submit button to submit the form at (123, 351) on button.btn
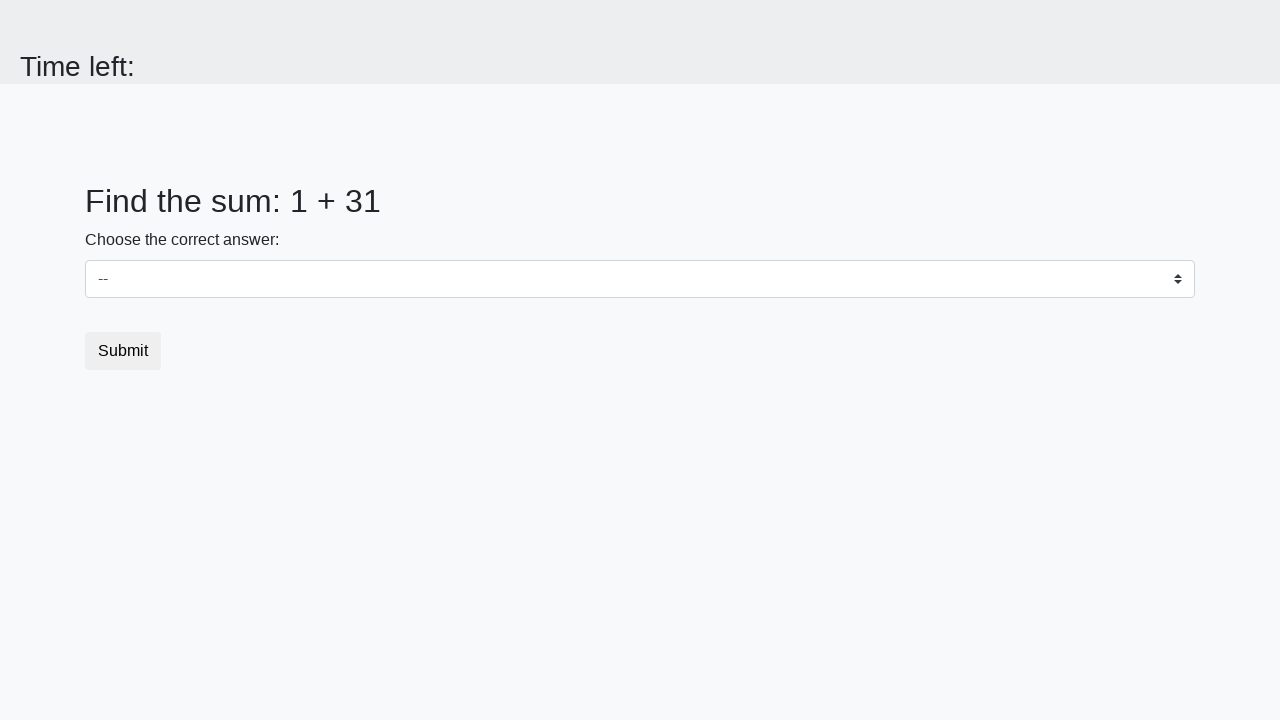

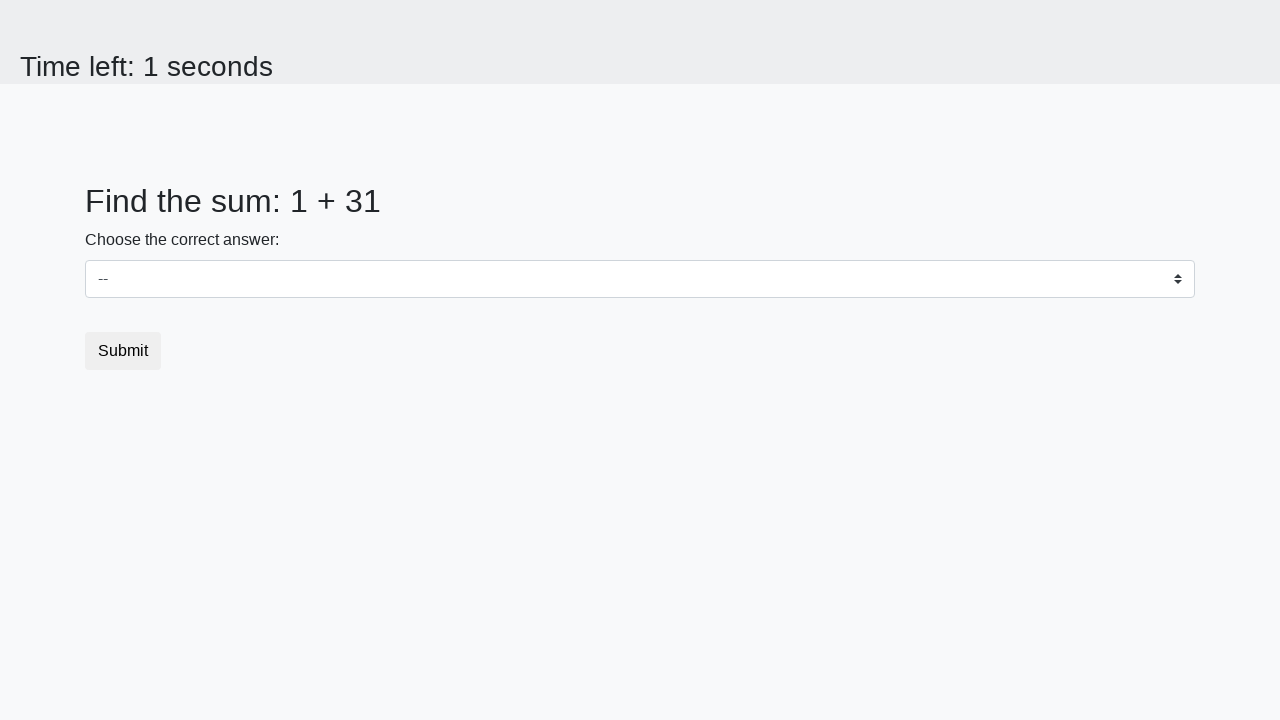